Tests a web form by filling in a text field and submitting the form, then verifying the success message

Starting URL: https://www.selenium.dev/selenium/web/web-form.html

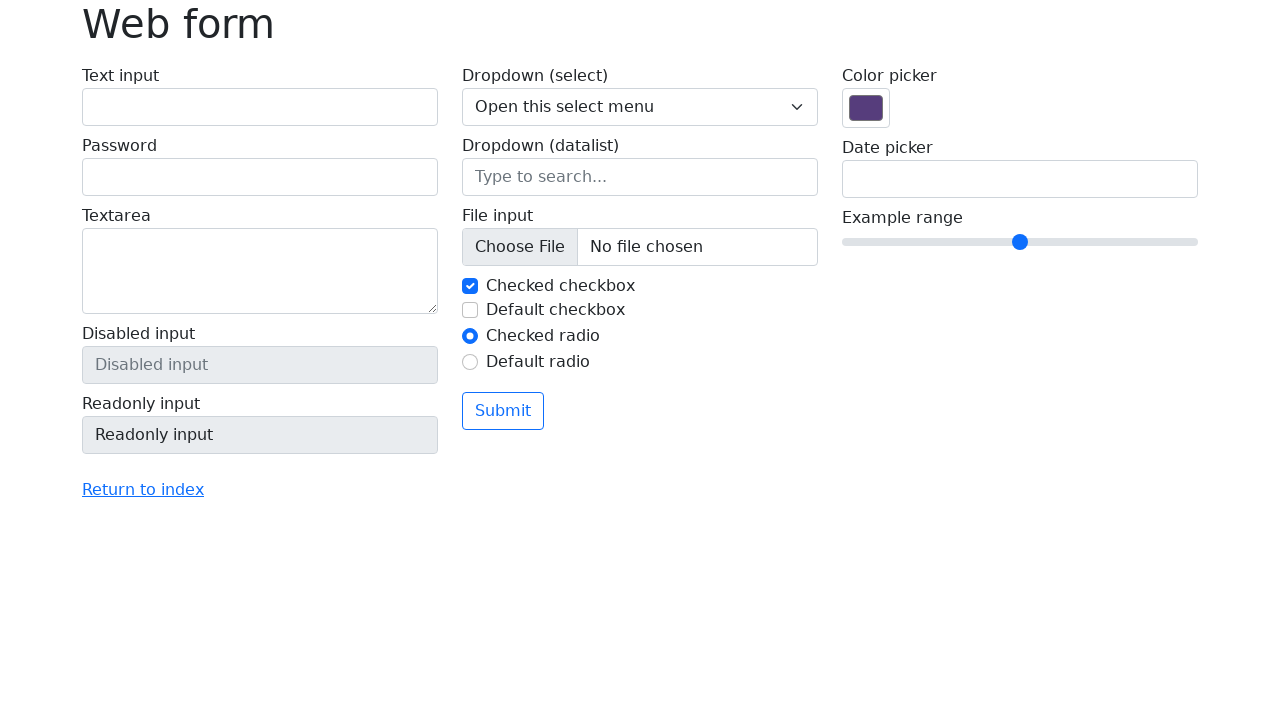

Filled text field with 'Selenium' on input[name='my-text']
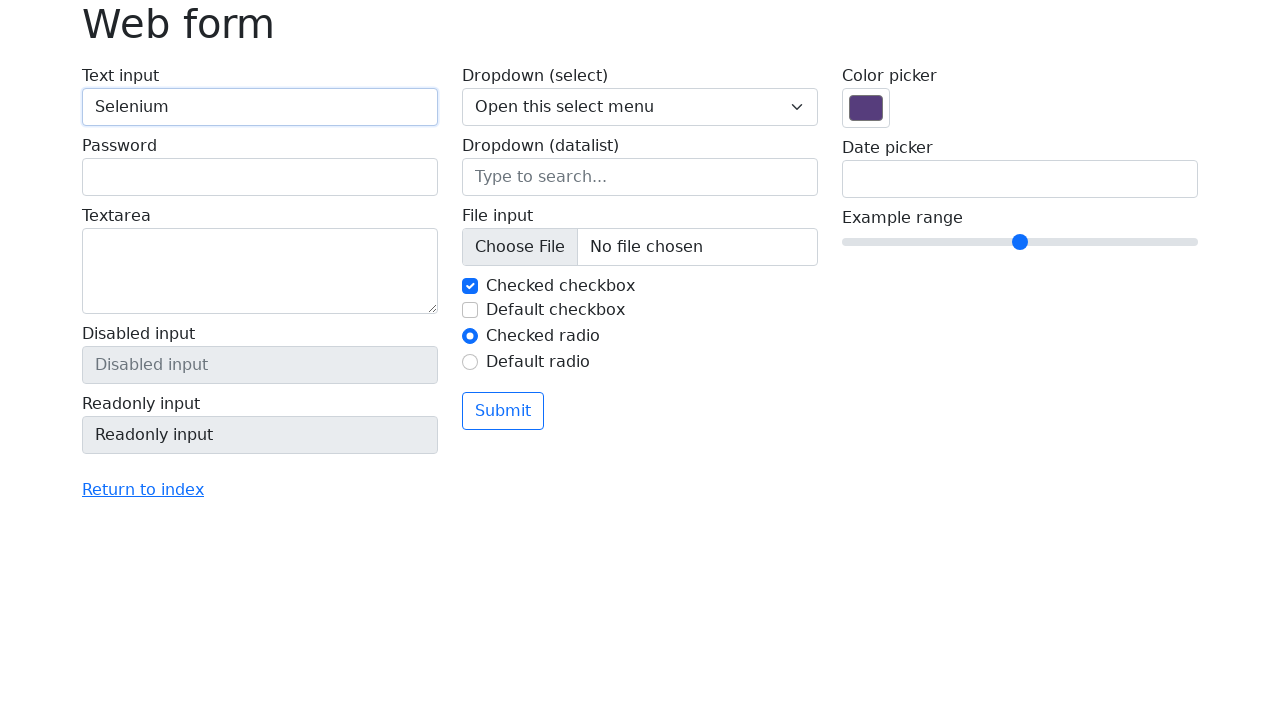

Clicked the submit button at (503, 411) on button
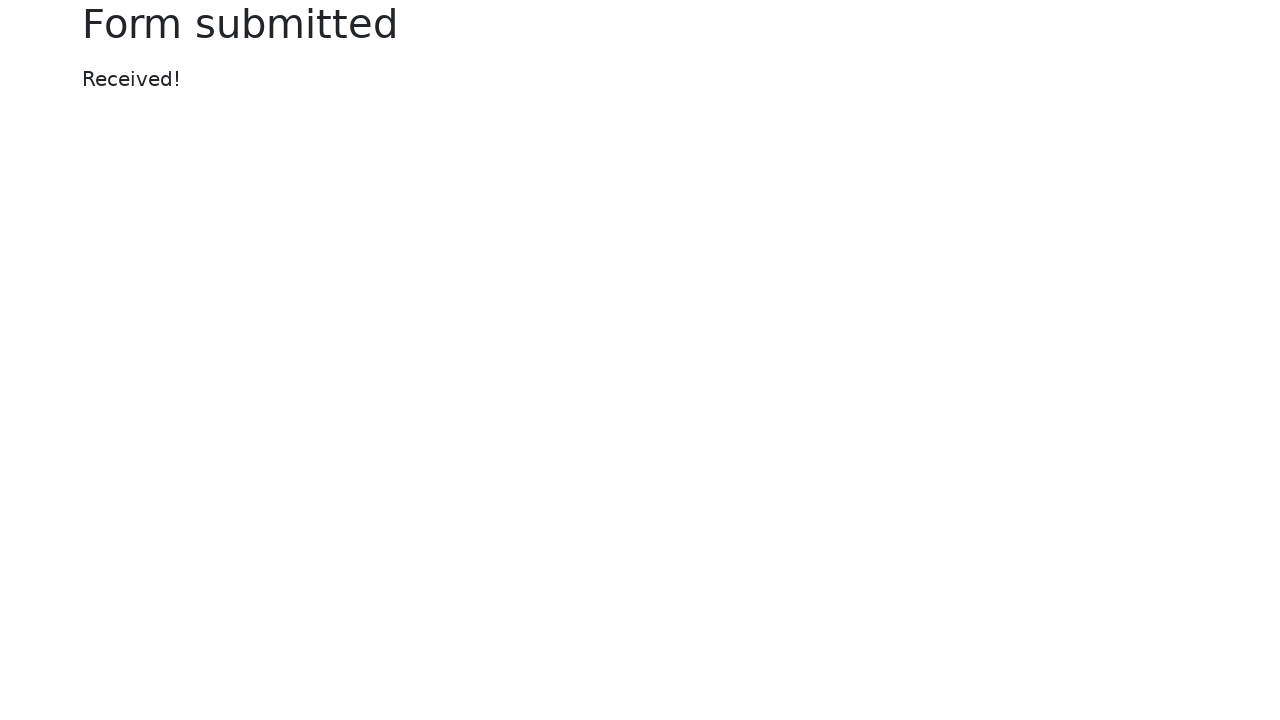

Success message appeared after form submission
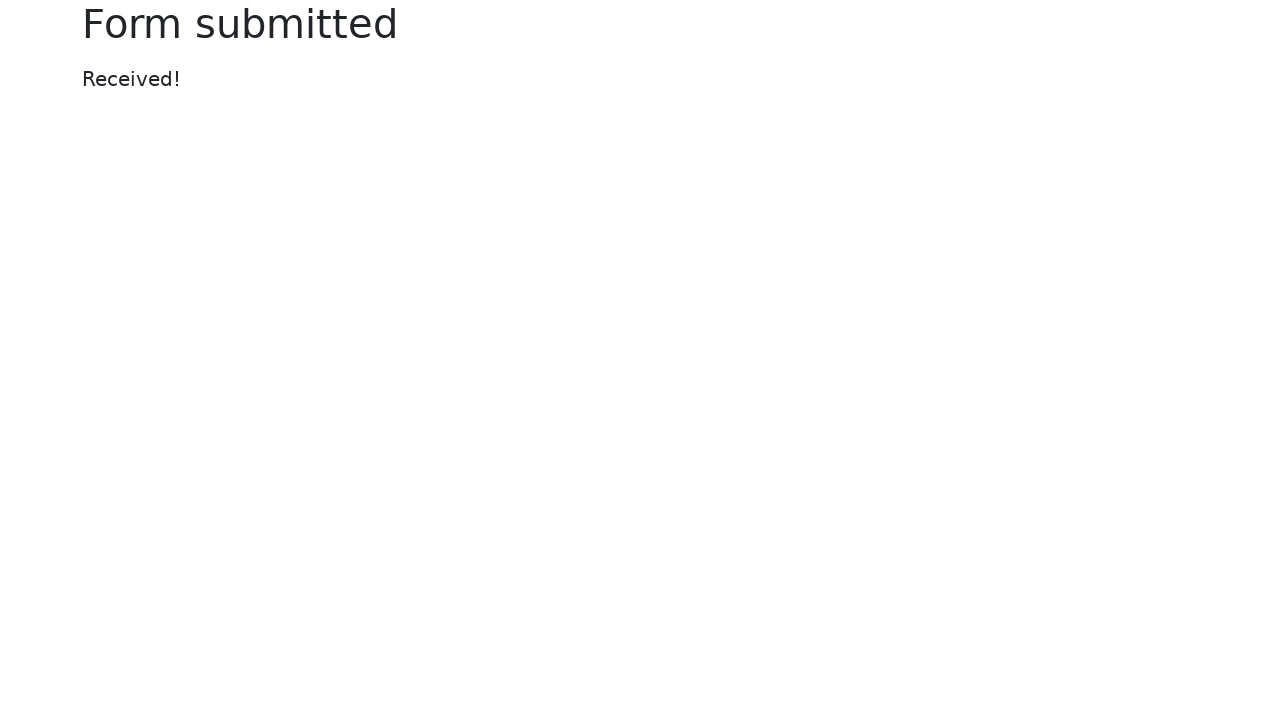

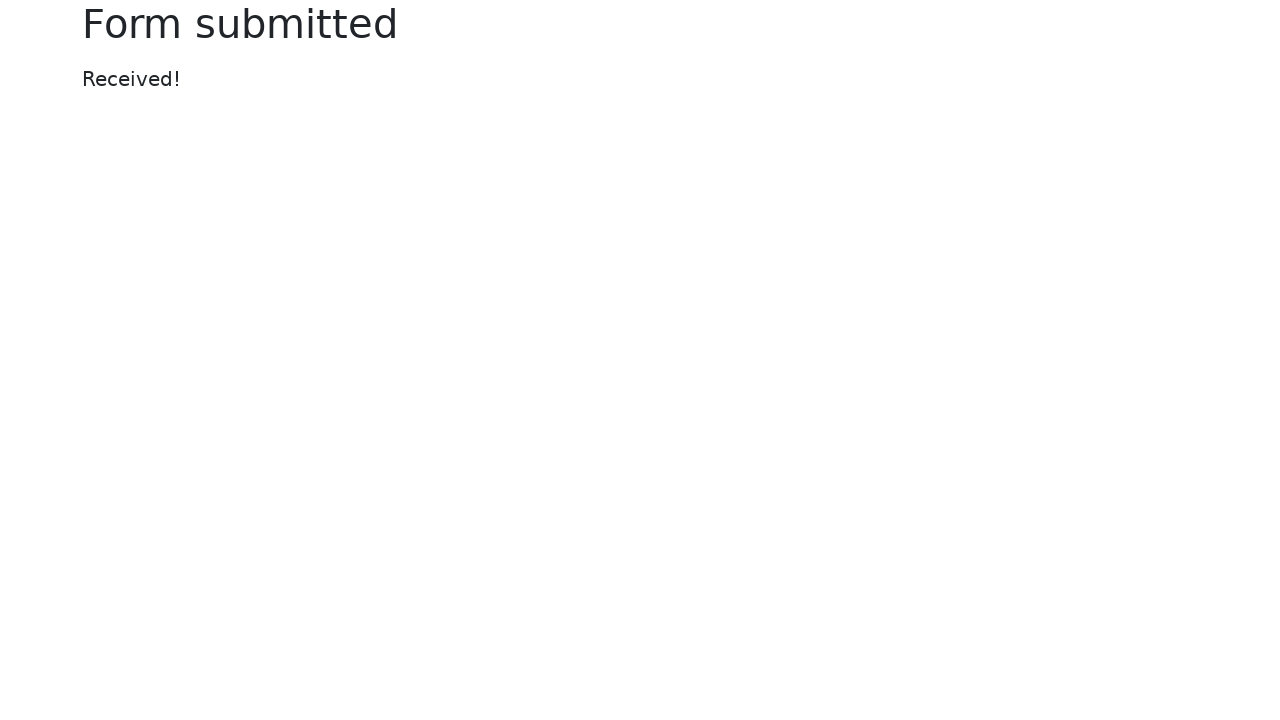